Tests dropdown selection functionality by selecting options using index, value, and visible text methods on the Old Style Select Menu

Starting URL: https://demoqa.com/select-menu

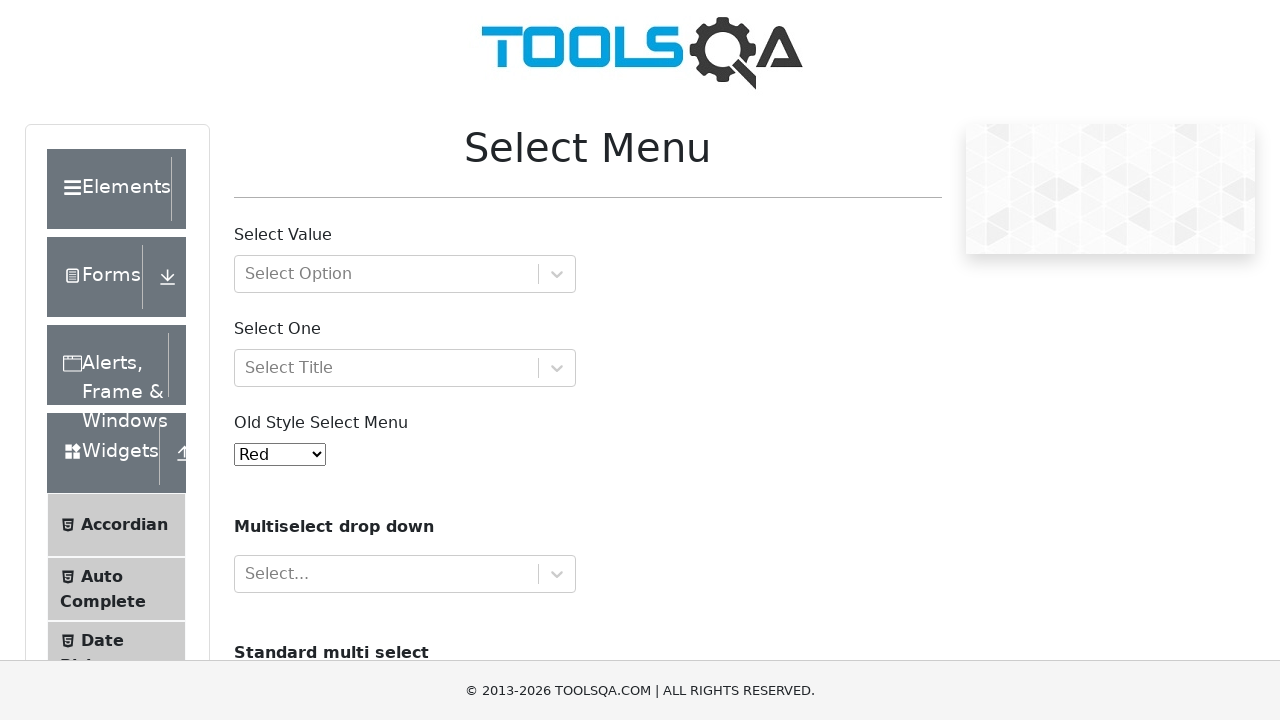

Old Style Select Menu loaded and visible
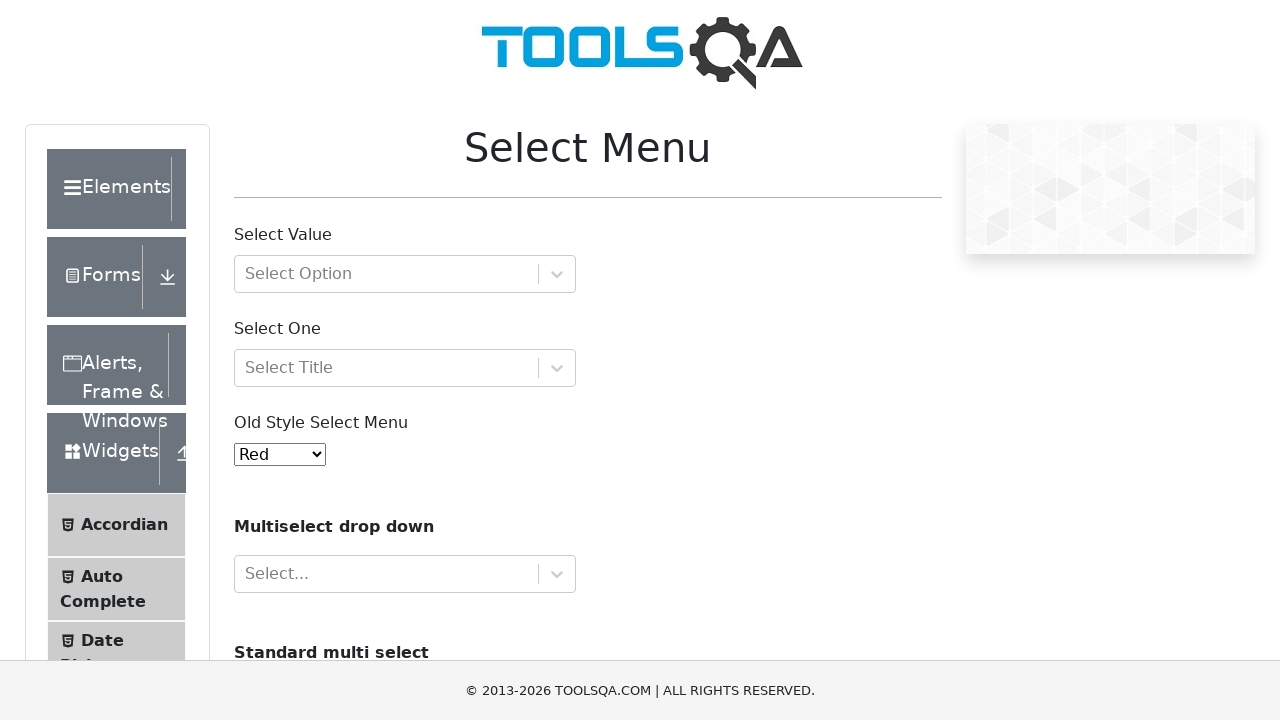

Selected option by index 4 (Purple) from dropdown on #oldSelectMenu
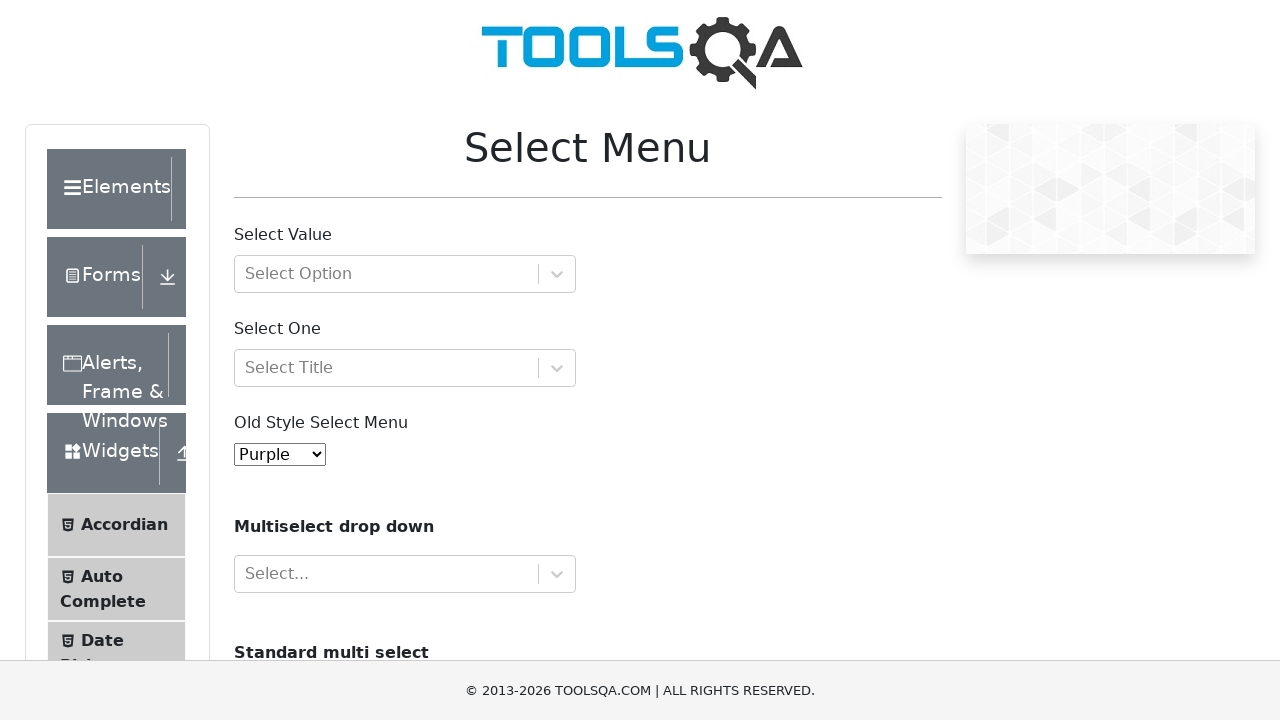

Waited 2 seconds between selections
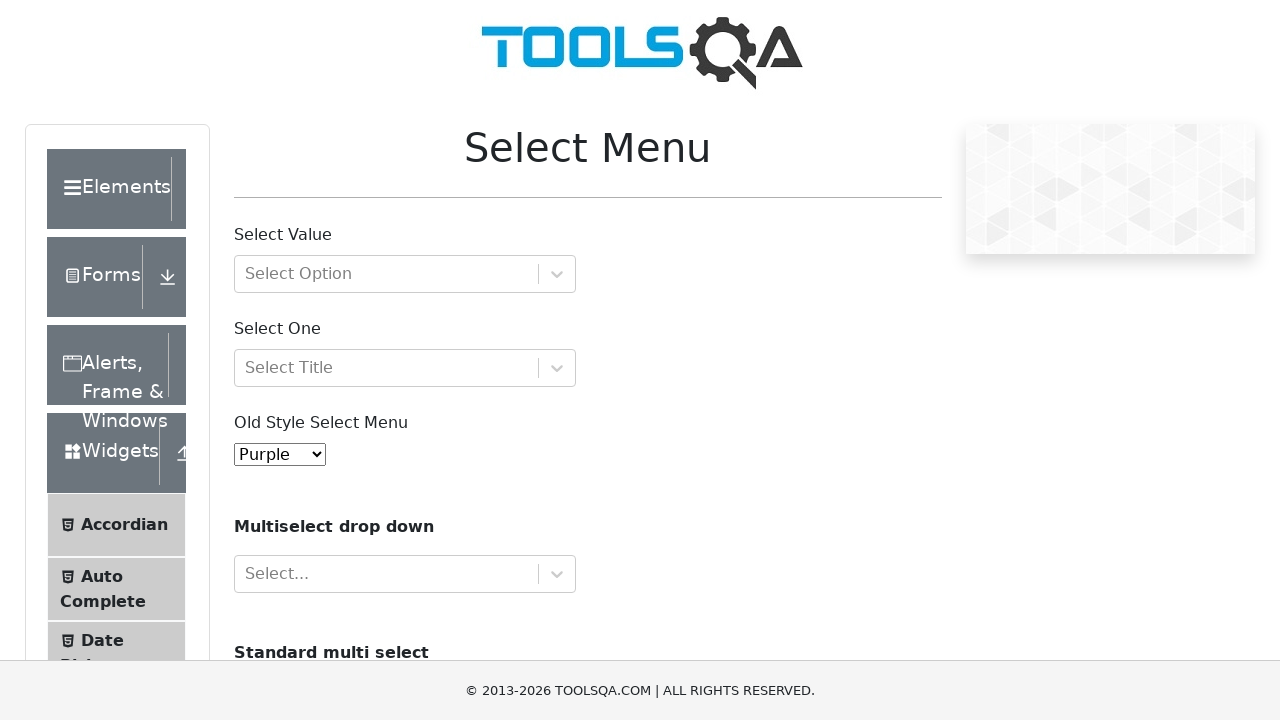

Selected option by value 'red' from dropdown on #oldSelectMenu
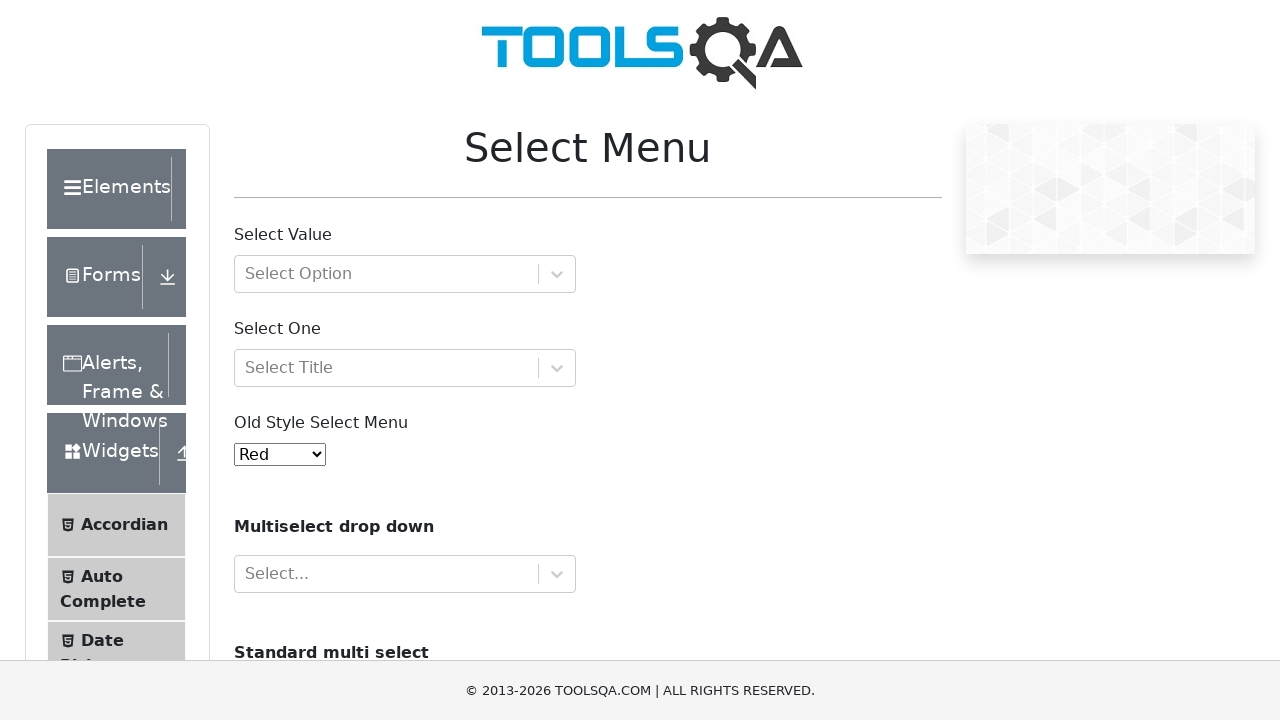

Waited 2 seconds between selections
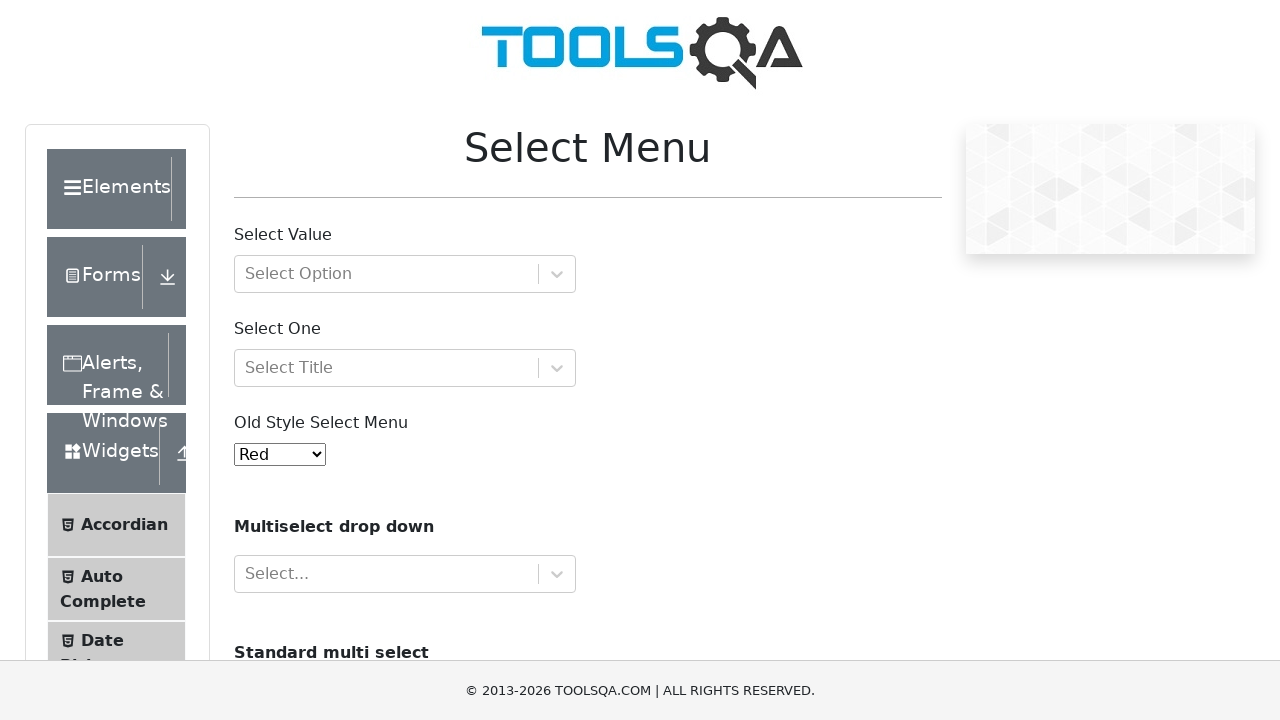

Selected option by visible text 'Magenta' from dropdown on #oldSelectMenu
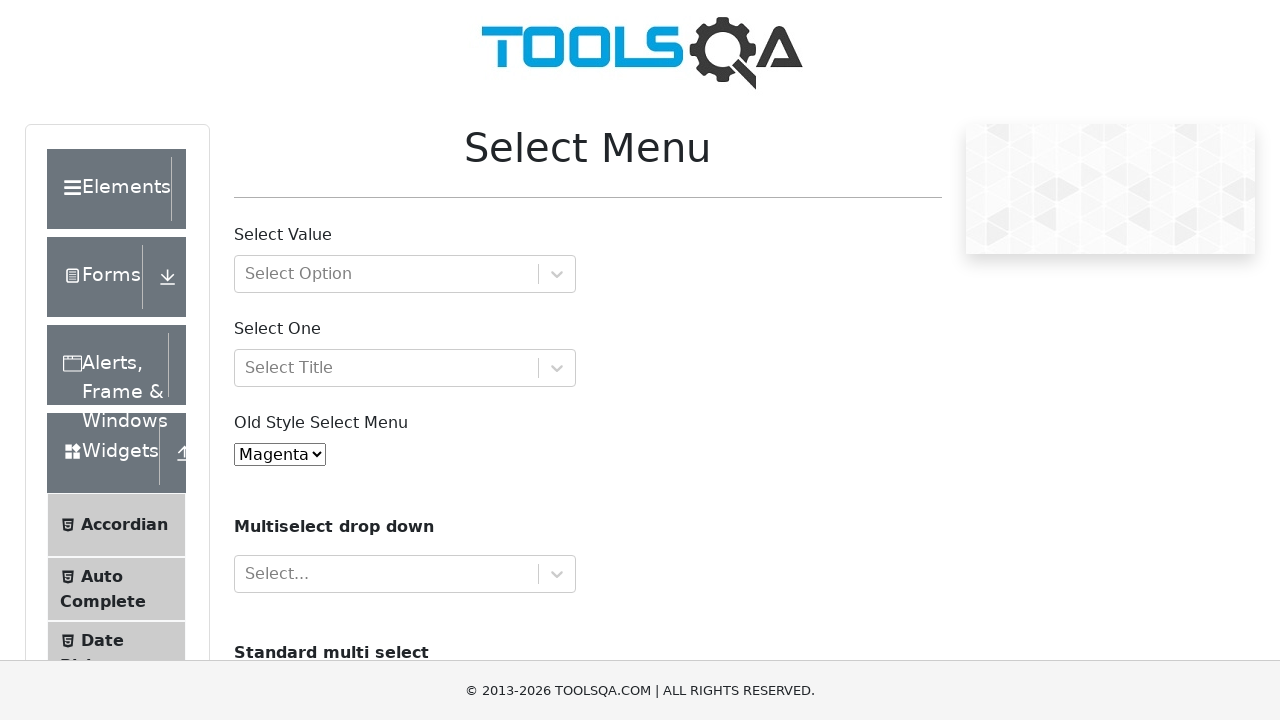

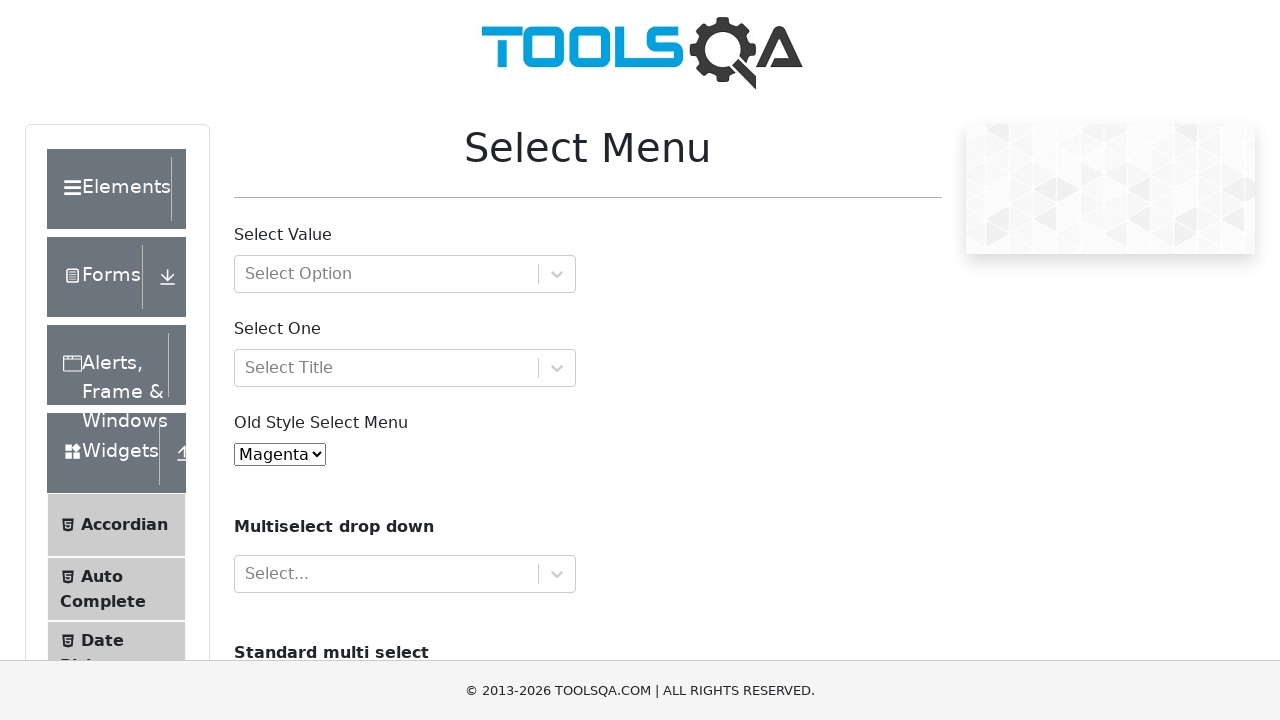